Tests various dropdown selection functionalities including standard select, country/city selection, autocomplete, and language selection on a form testing page

Starting URL: https://www.leafground.com/select.xhtml

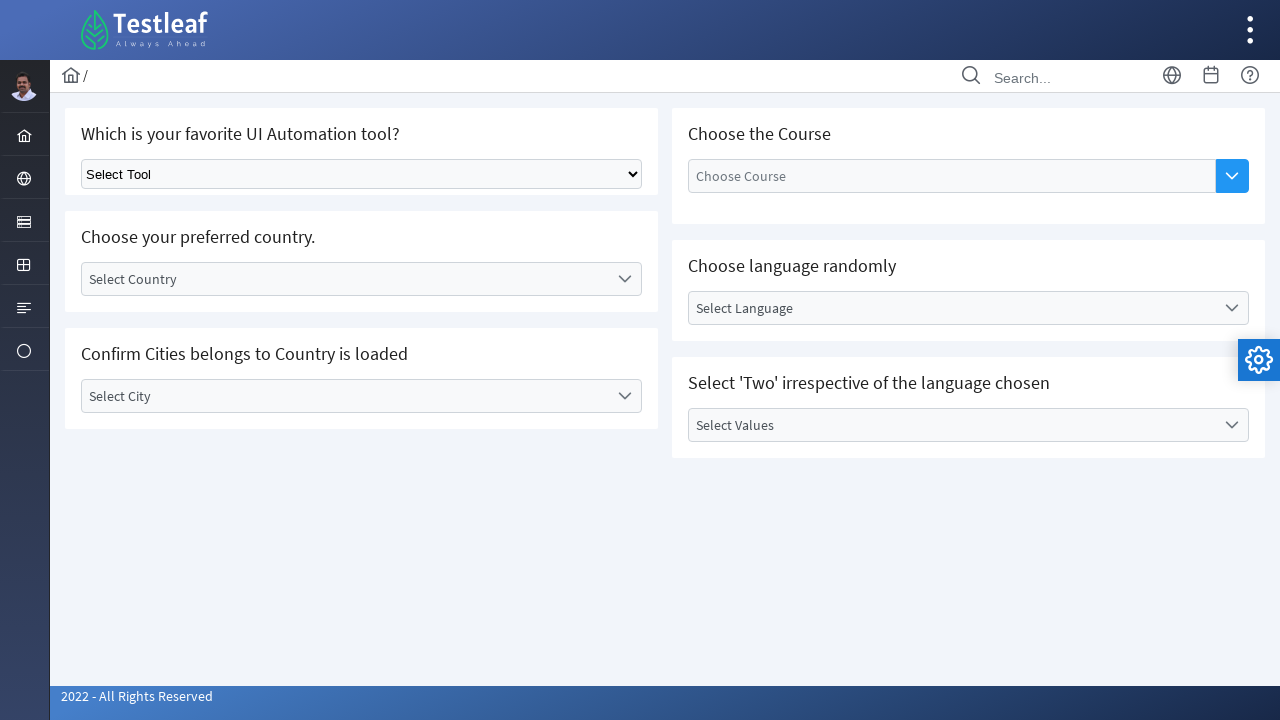

Selected Selenium from standard select dropdown on select.ui-selectonemenu
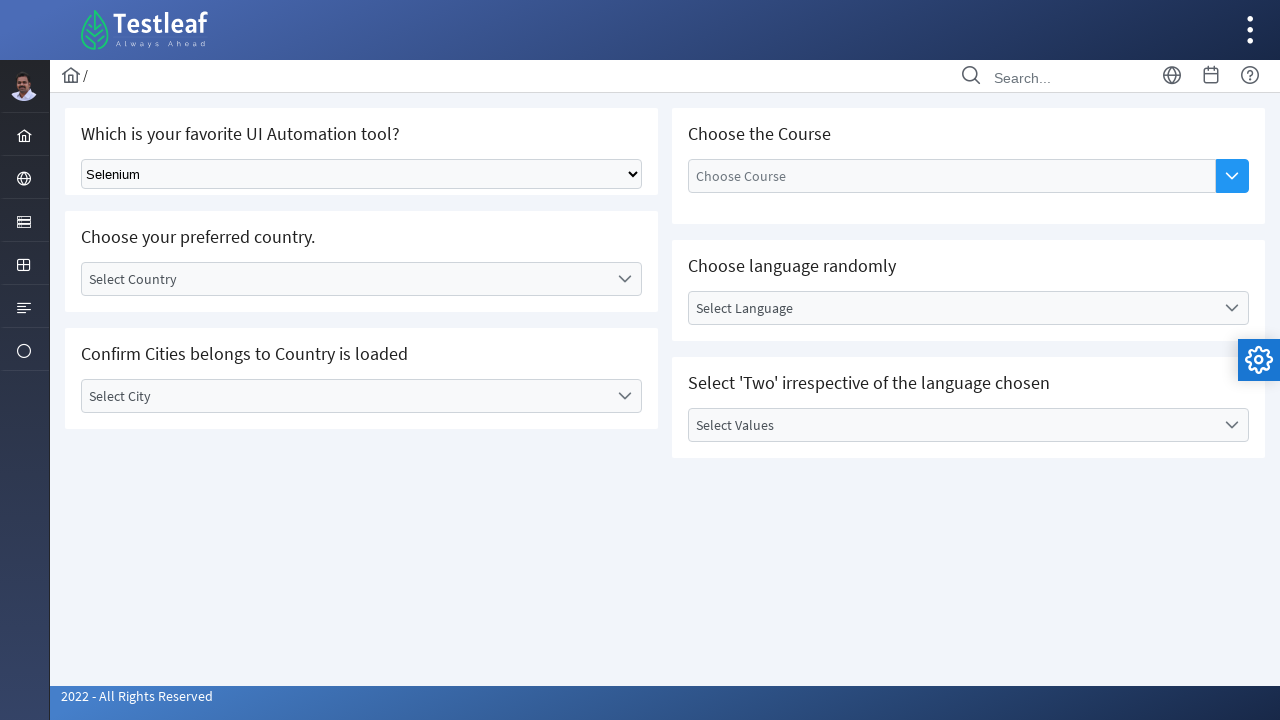

Clicked Select Country dropdown at (345, 279) on label:text('Select Country')
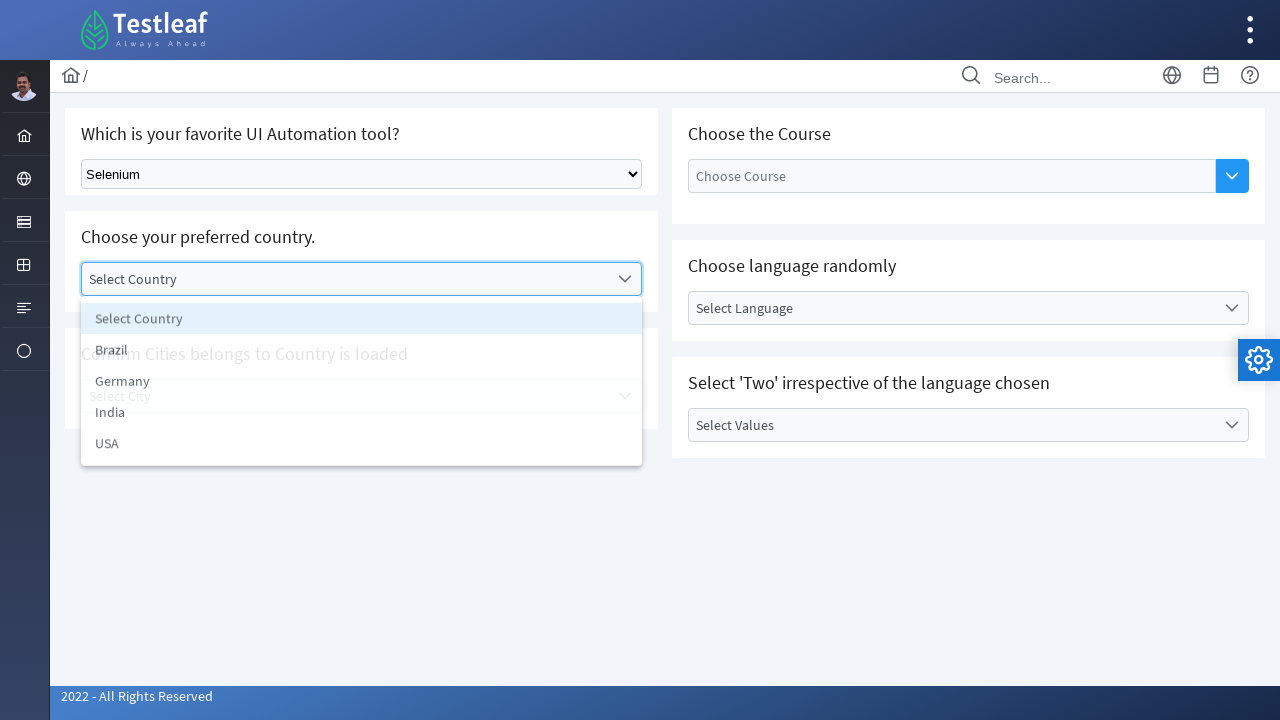

Selected India from country dropdown at (362, 415) on li:text('India')
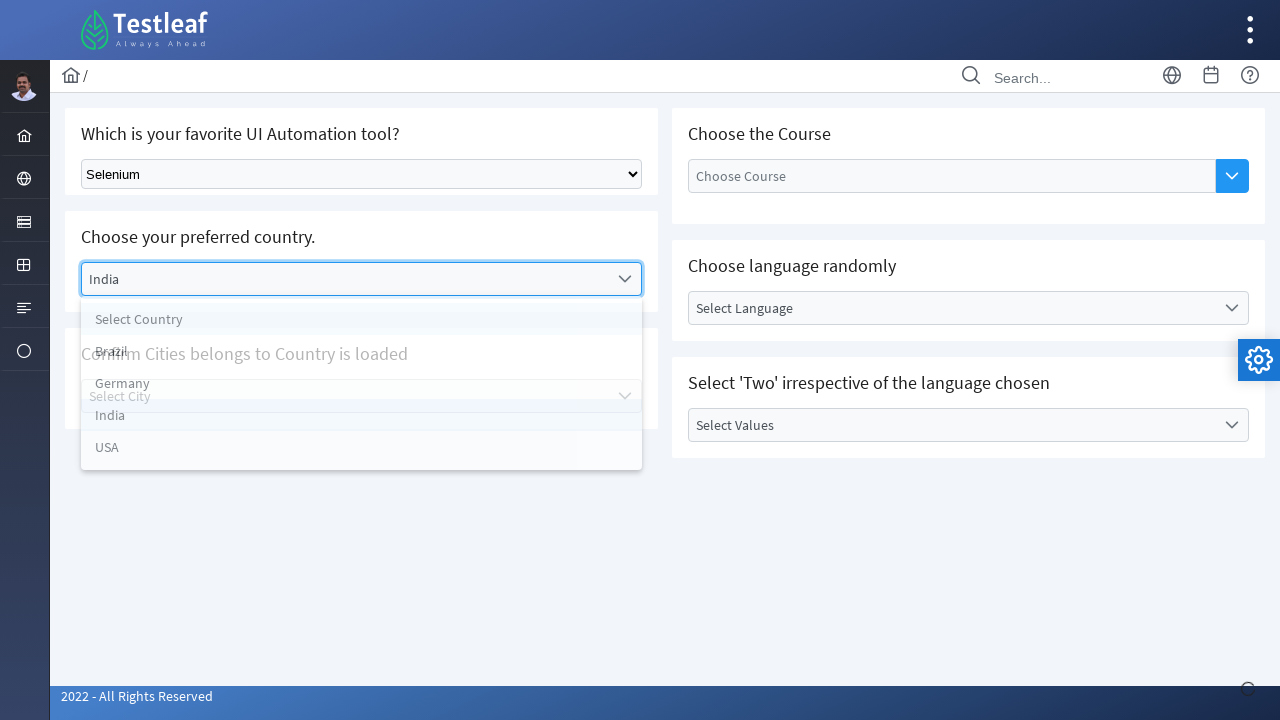

Clicked Select City dropdown at (345, 396) on label:text('Select City')
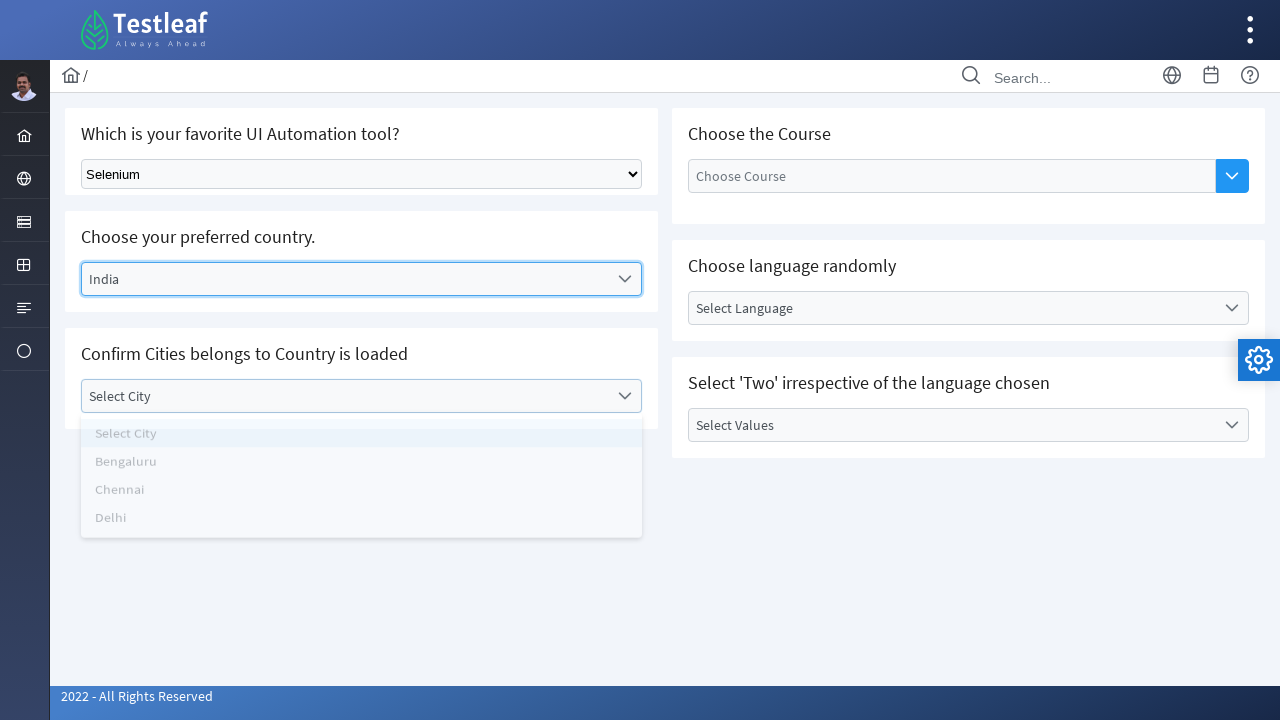

Selected Chennai from city dropdown at (362, 500) on li[data-label='Chennai']
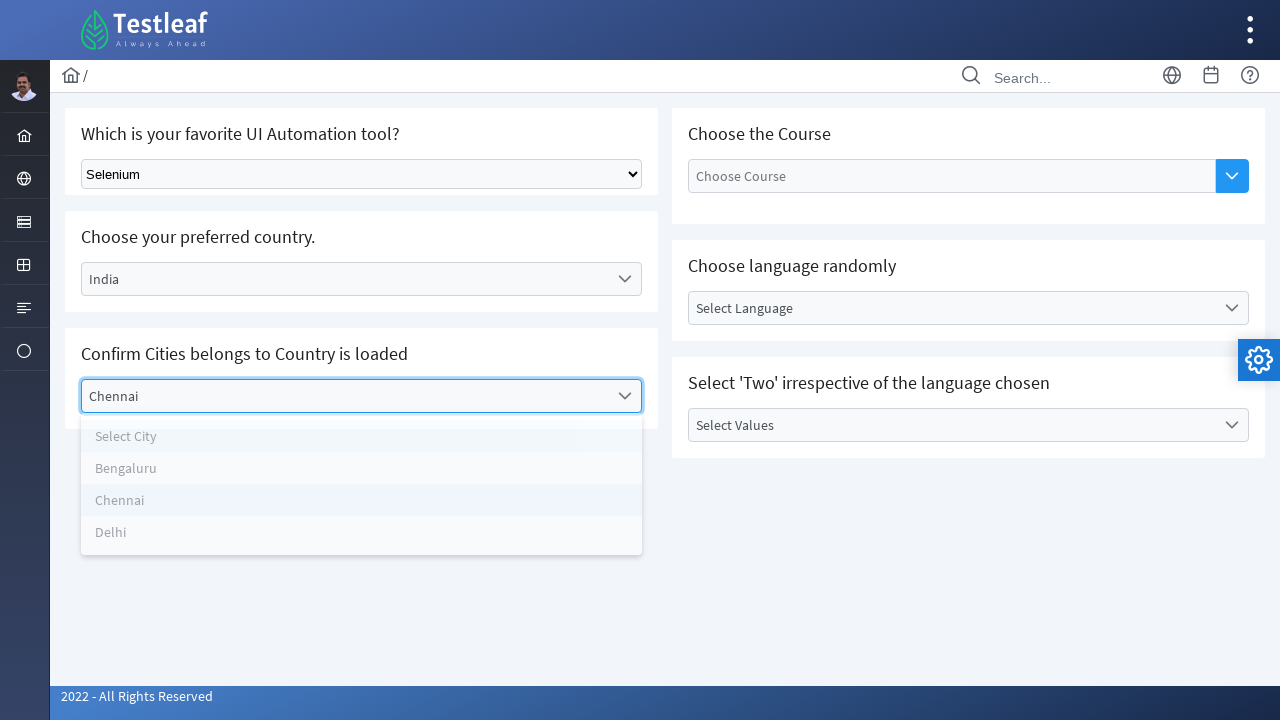

Clicked autocomplete dropdown button at (1232, 176) on button.ui-autocomplete-dropdown.ui-button.ui-widget.ui-state-default.ui-corner-r
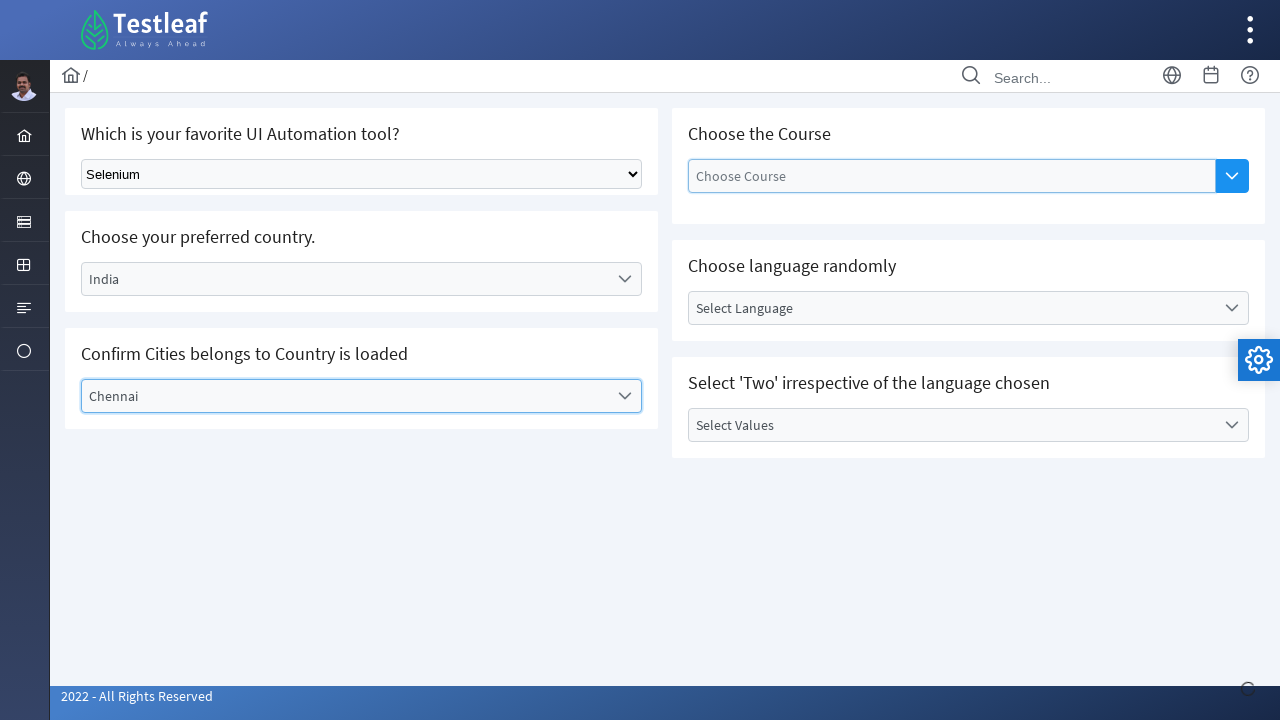

Selected AWS from autocomplete dropdown at (952, 226) on li:text('AWS')
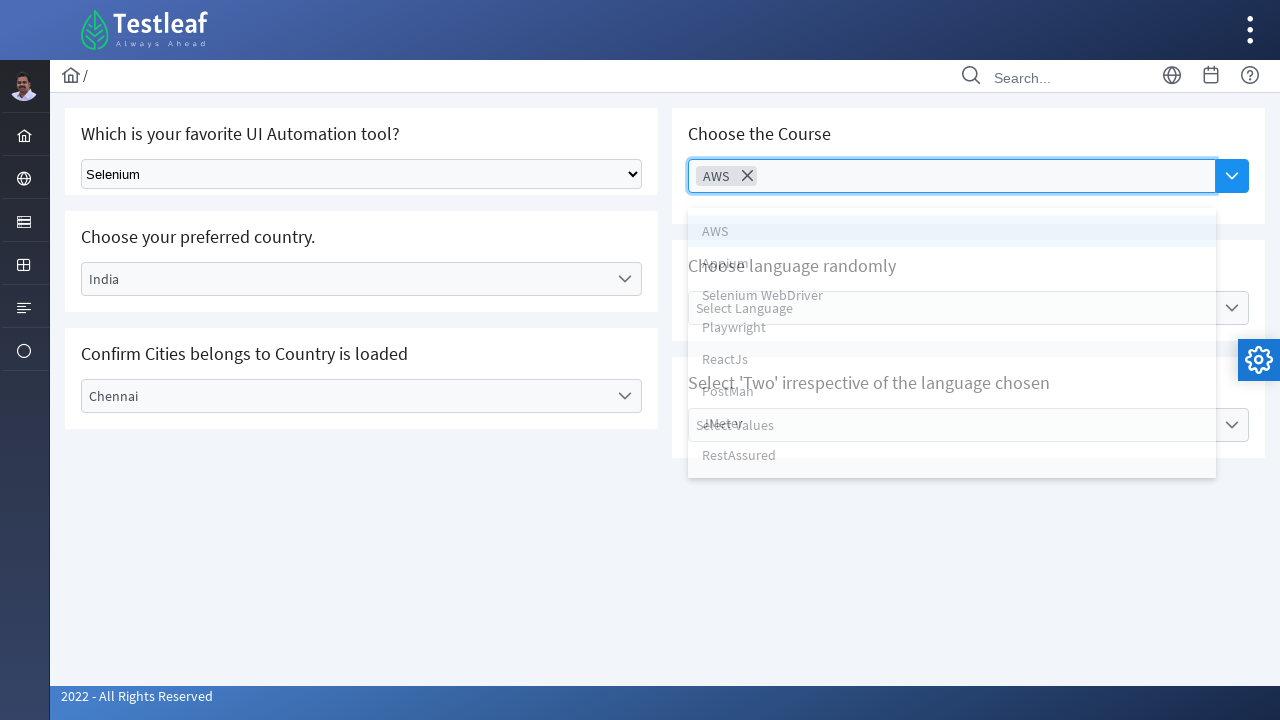

Clicked Select Language dropdown at (952, 308) on label:text('Select Language')
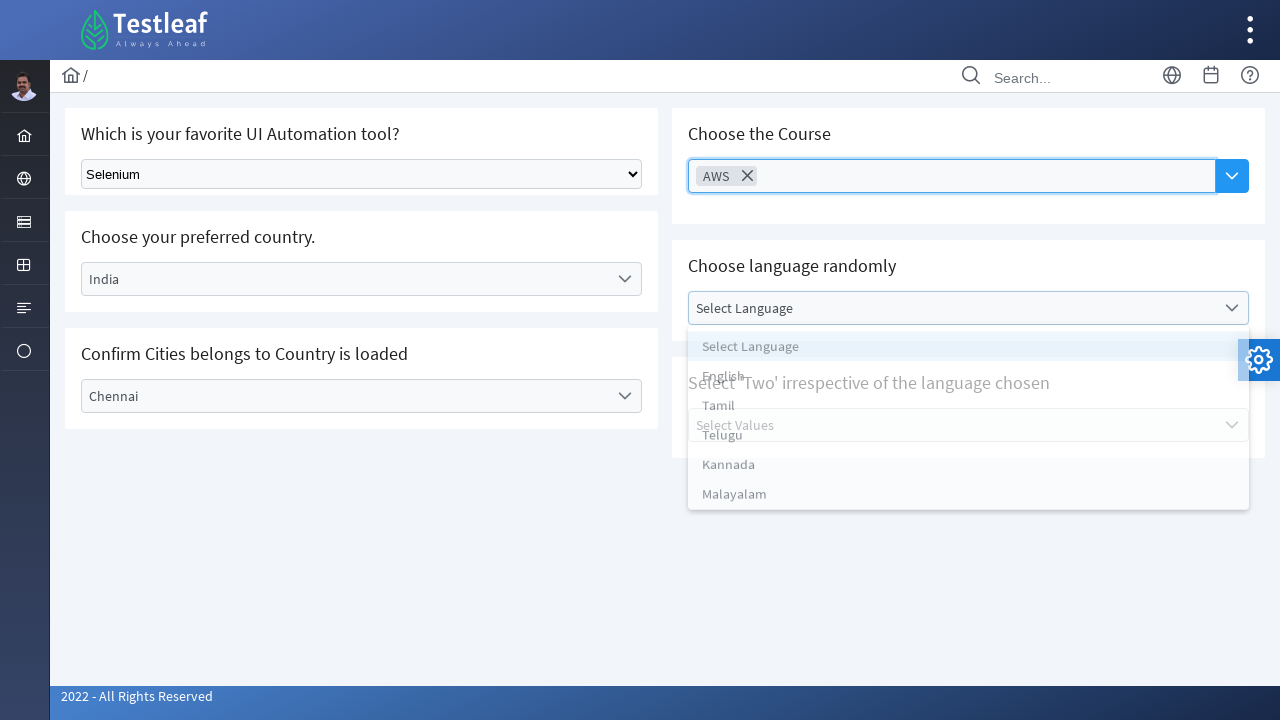

Selected Telugu from language dropdown at (968, 444) on li:text('Telugu')
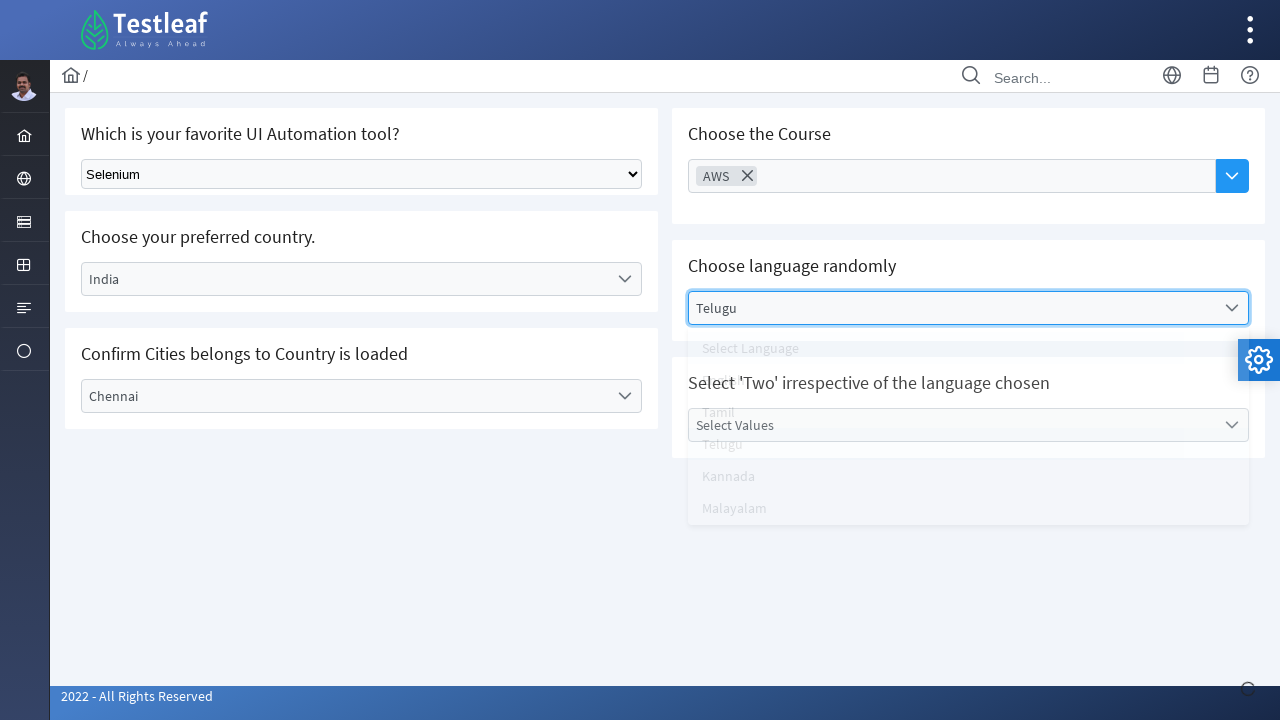

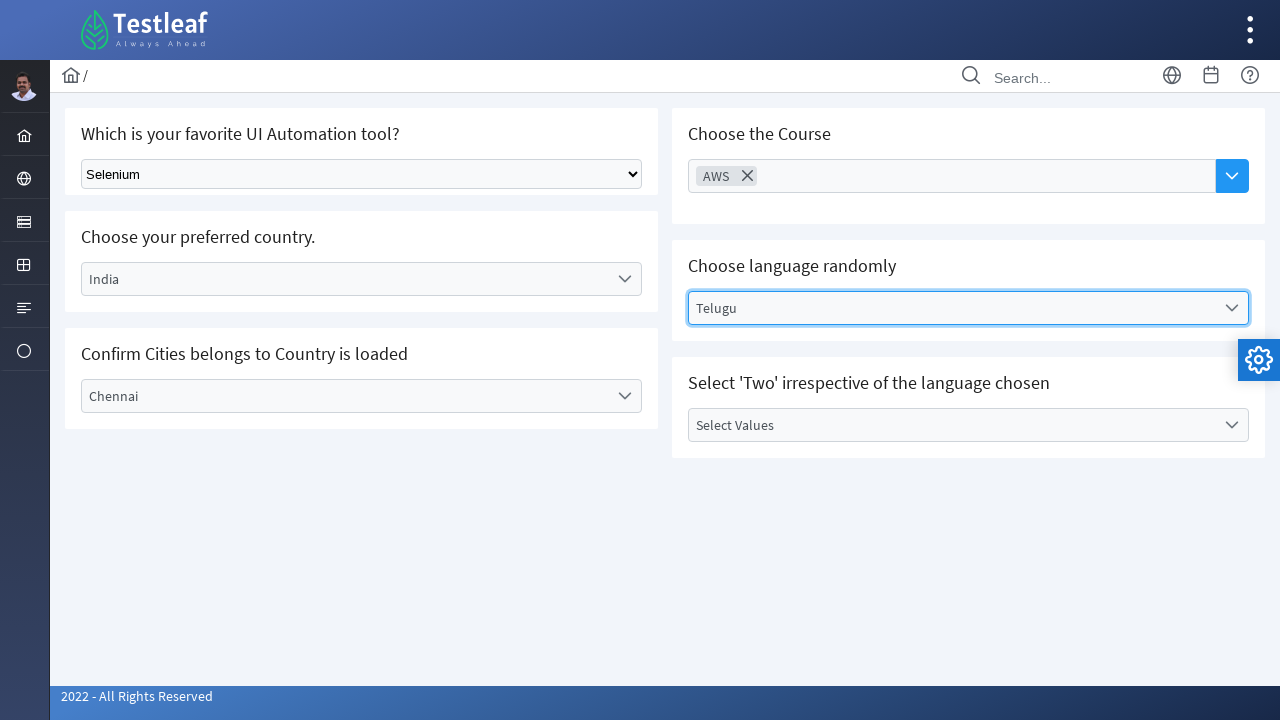